Tests fluent wait functionality by waiting for an email input field to become visible and then filling it with text

Starting URL: https://naveenautomationlabs.com/opencart/index.php?route=account/login

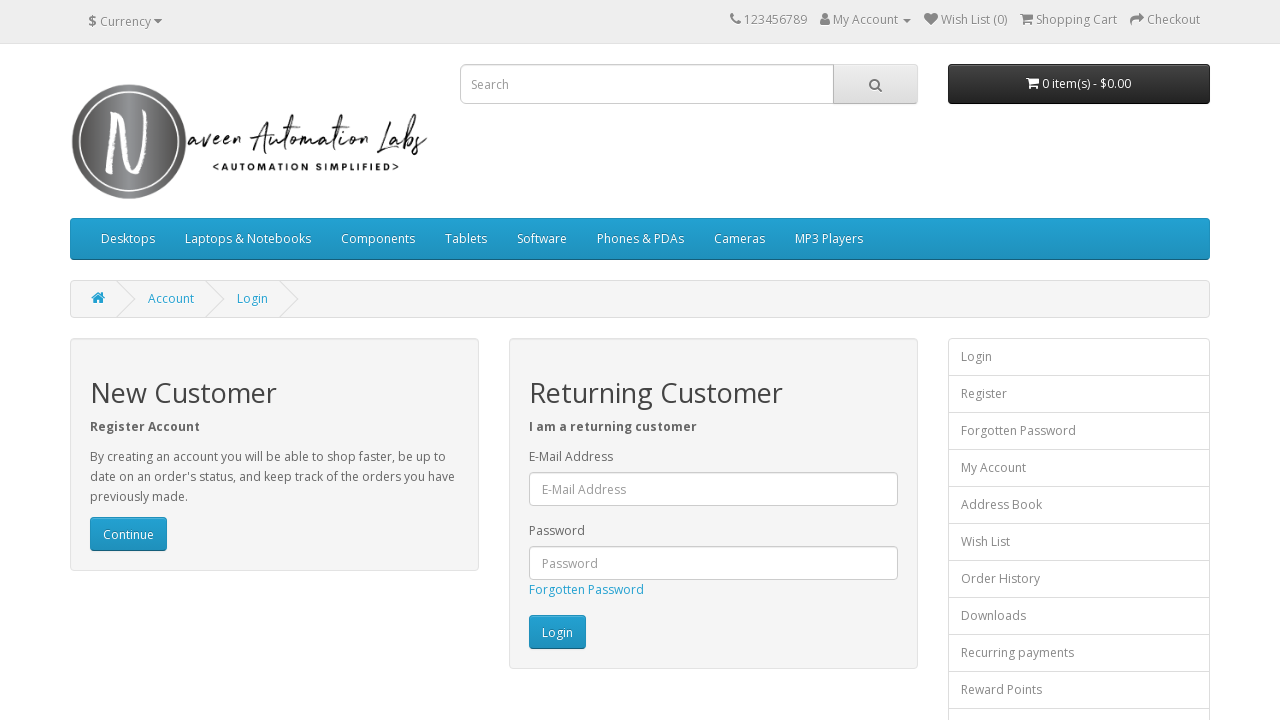

Navigated to OpenCart login page
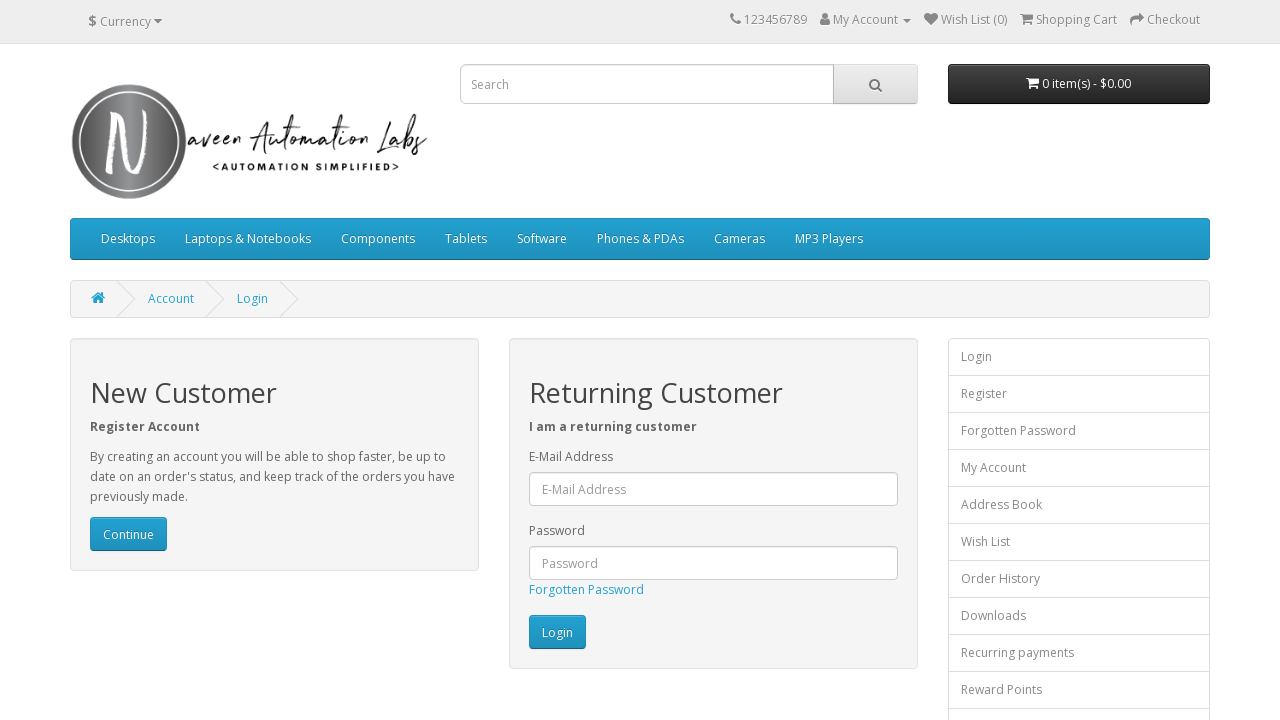

Email input field became visible
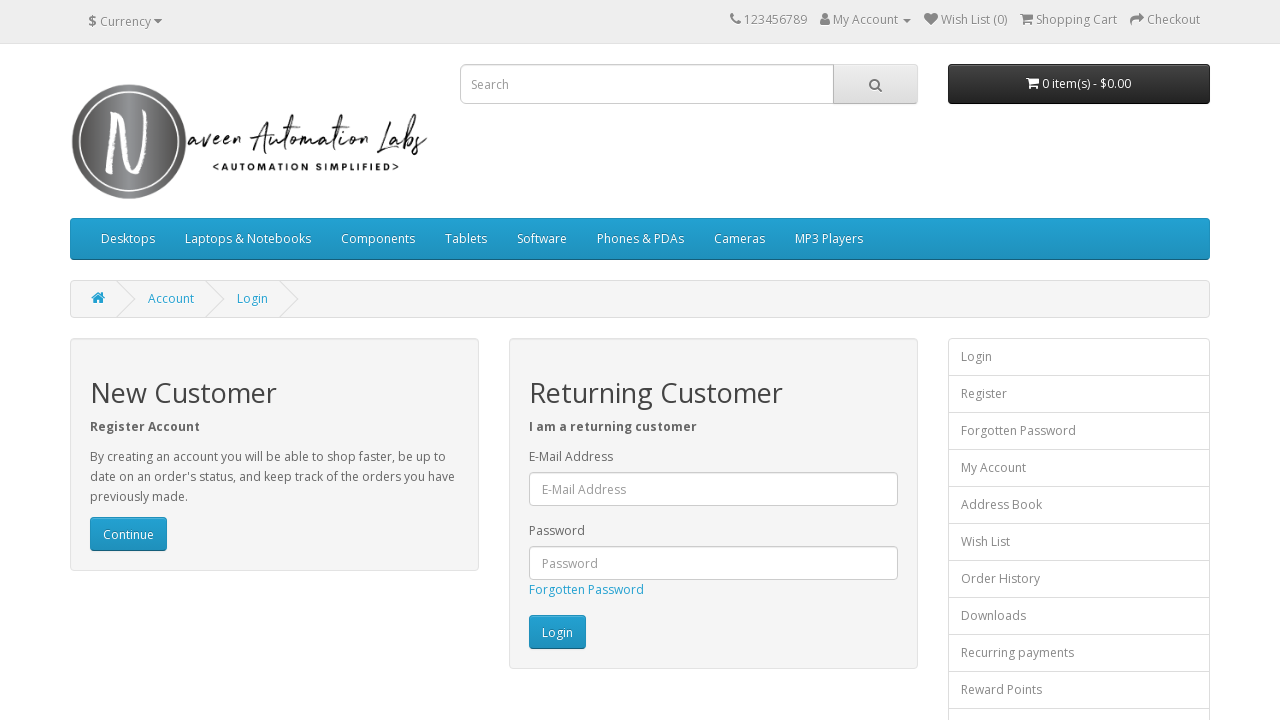

Filled email input field with 'testing' on #input-email
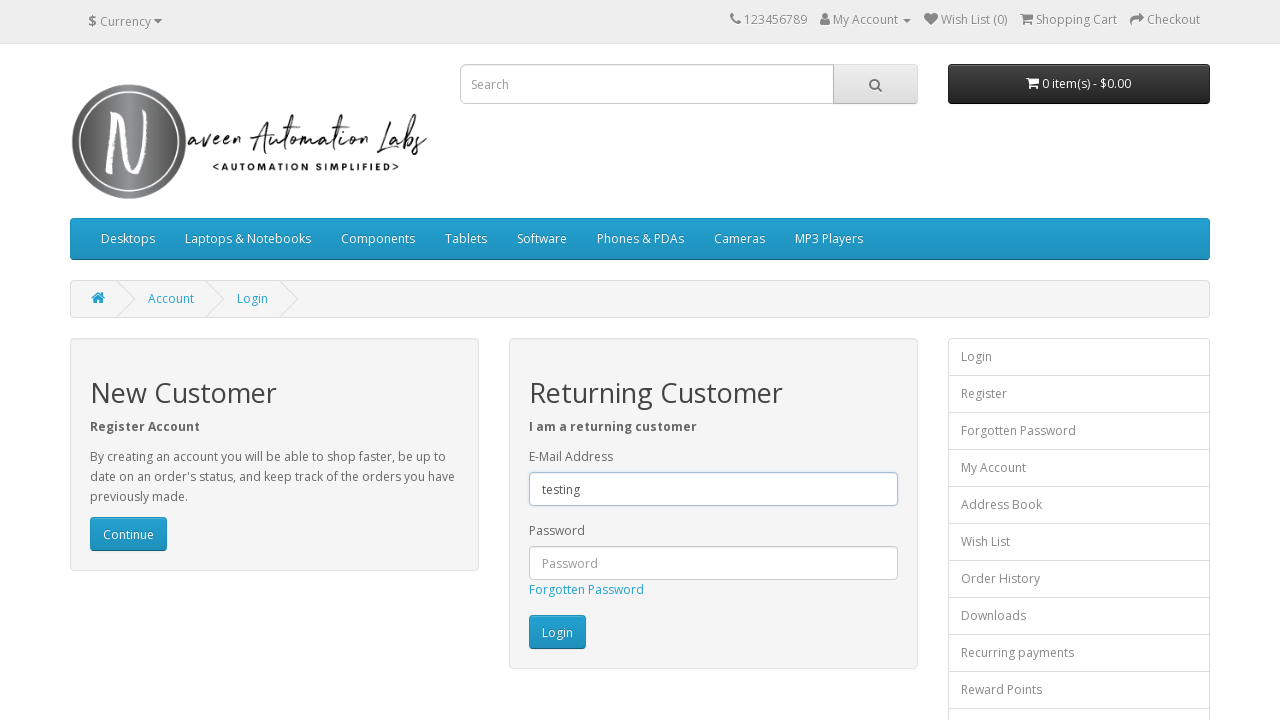

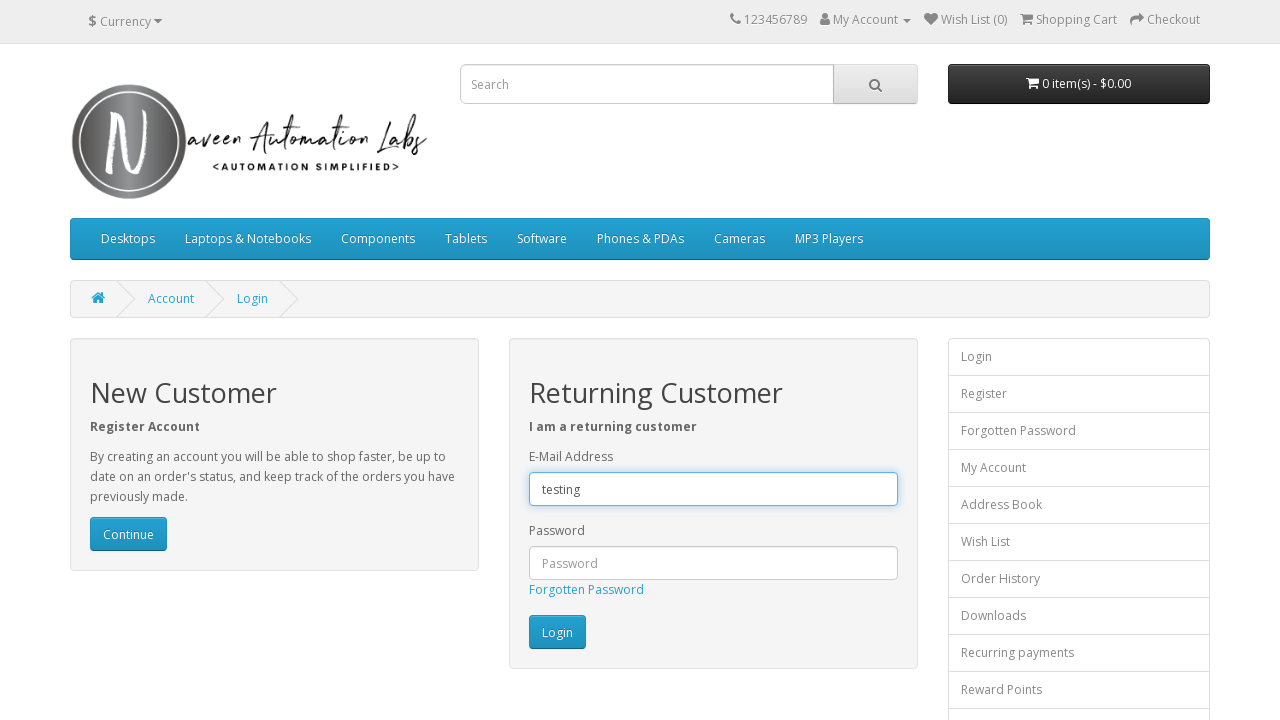